Tests the homepage by navigating to anhtester.com and clicking the Login button to verify navigation functionality

Starting URL: https://anhtester.com/

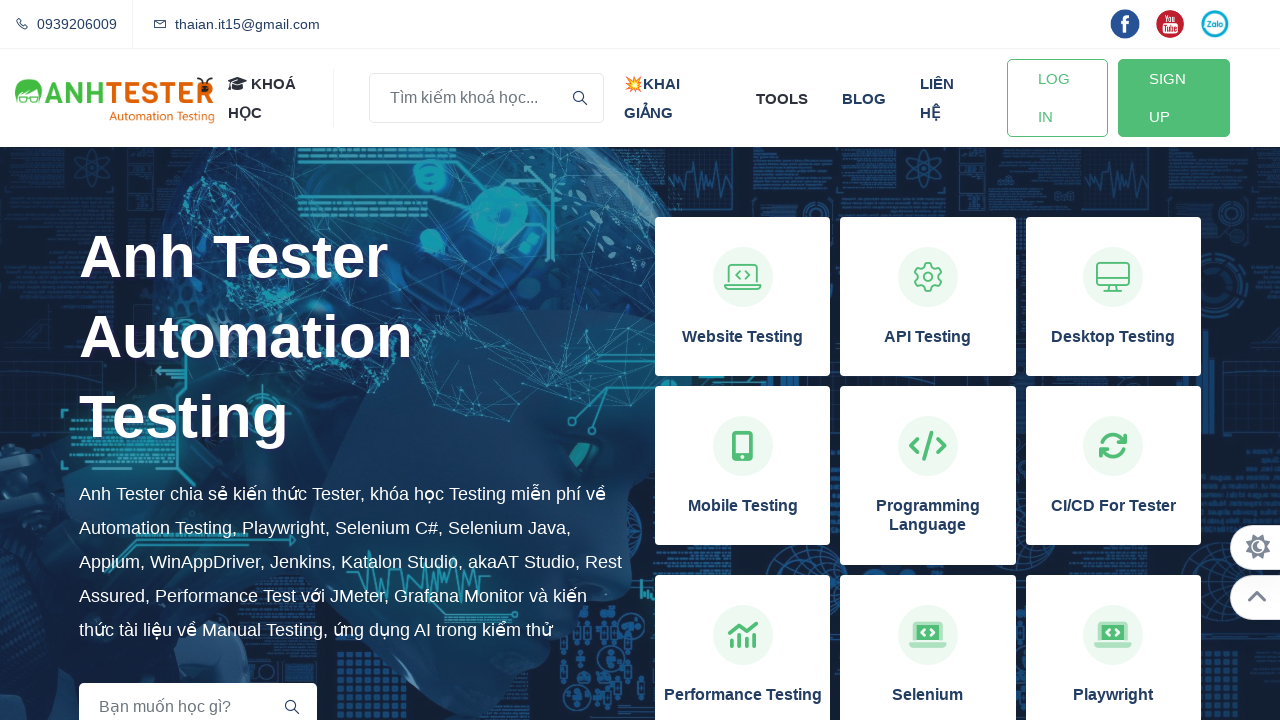

Clicked the Login button to navigate to login page at (1057, 98) on a#btn-login
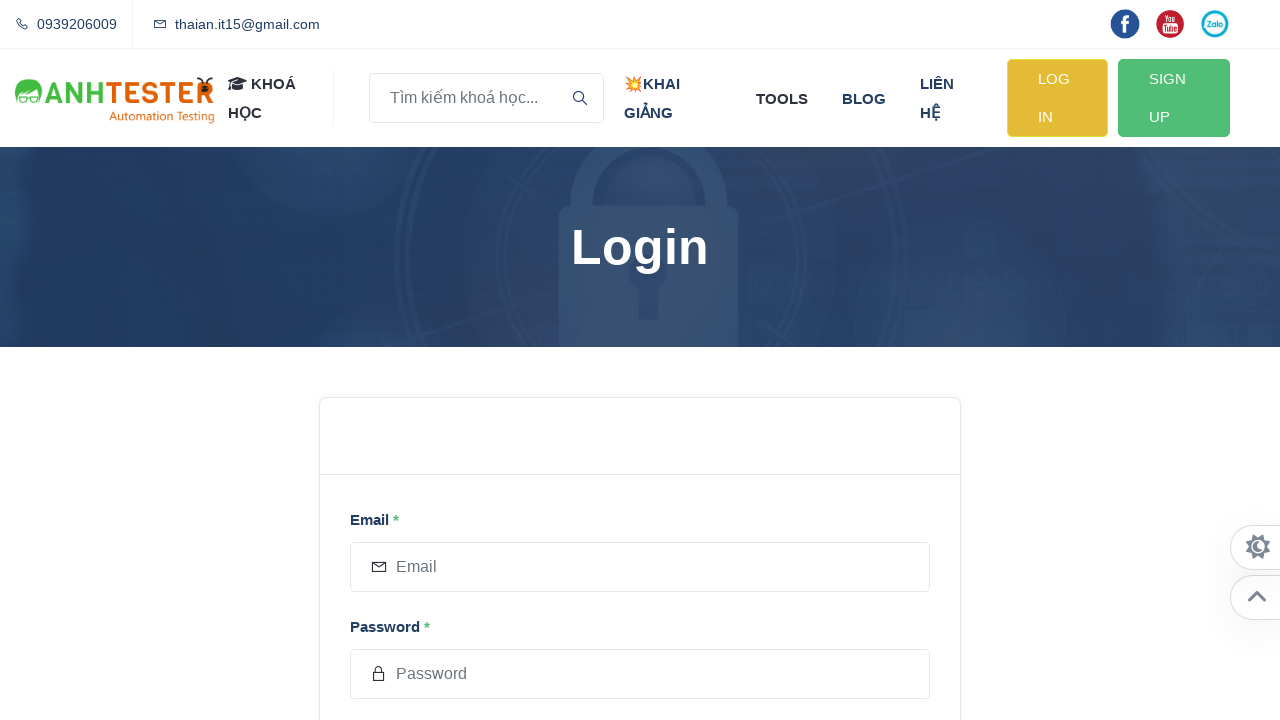

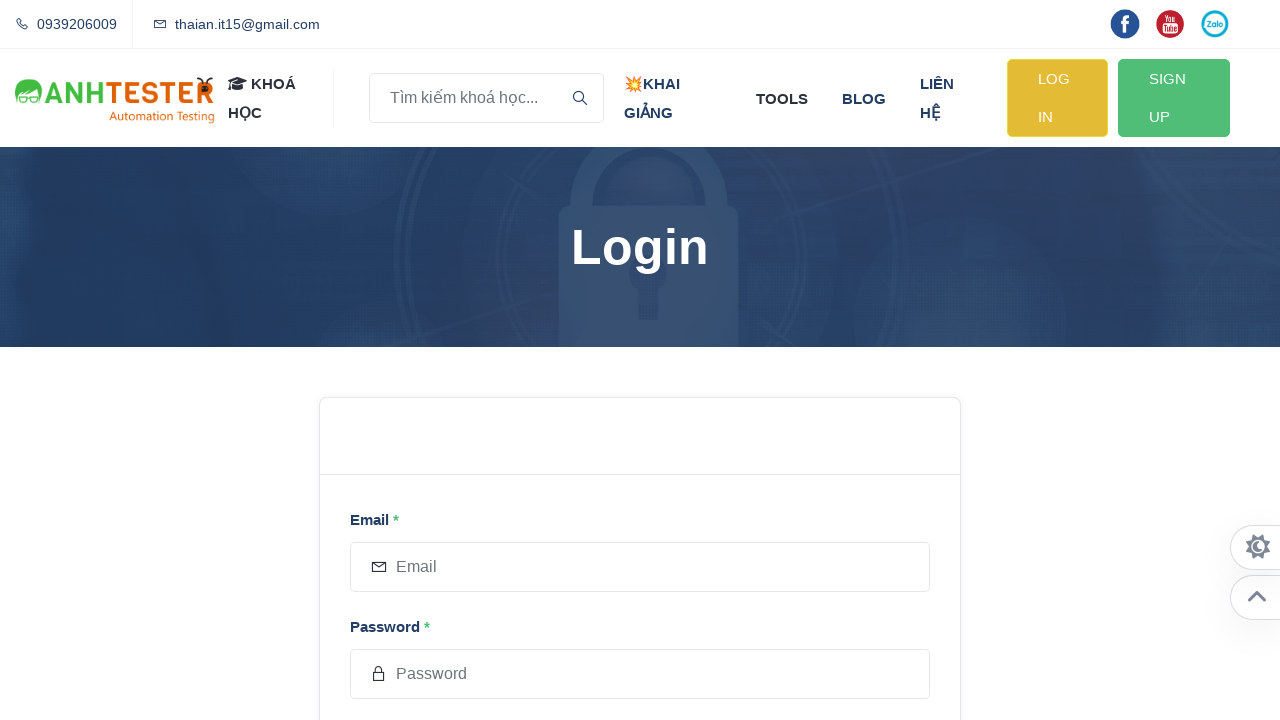